Tests that the primary navigation menu contains the expected links for Products & Solutions, Tools, Learn, and Why Empower

Starting URL: https://www.empower.com/

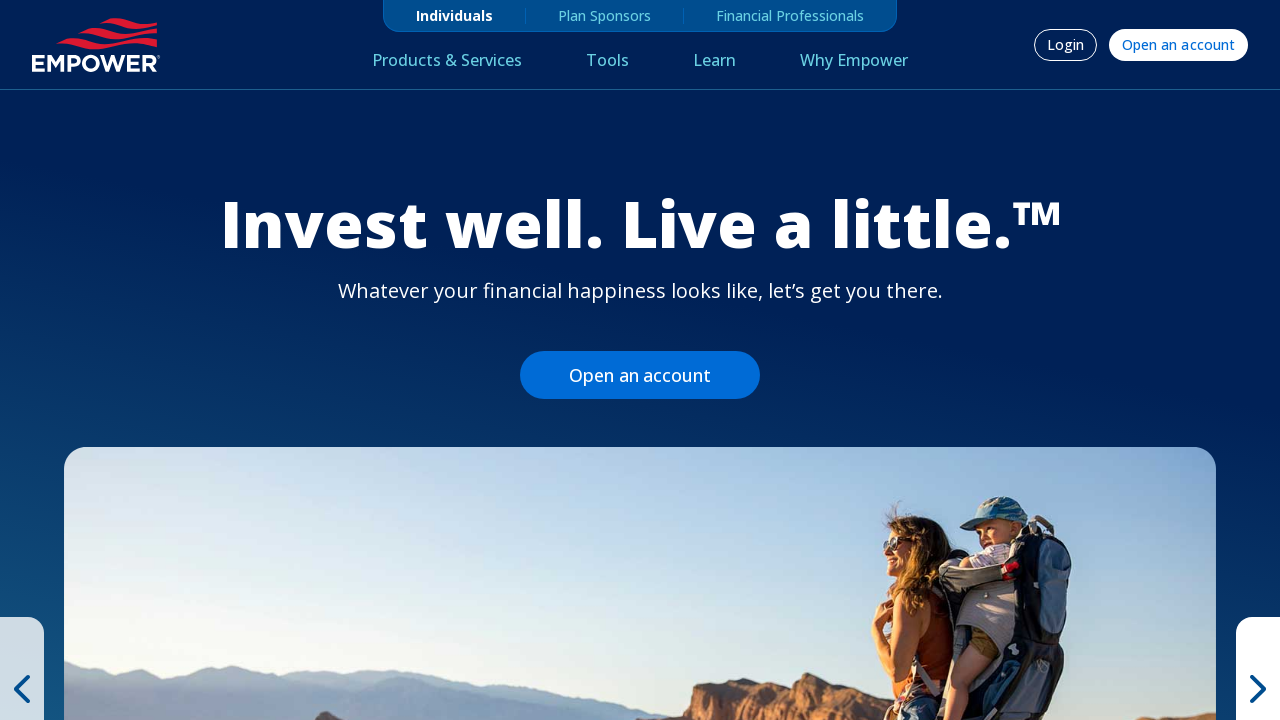

Waited for primary navigation buttons to be visible
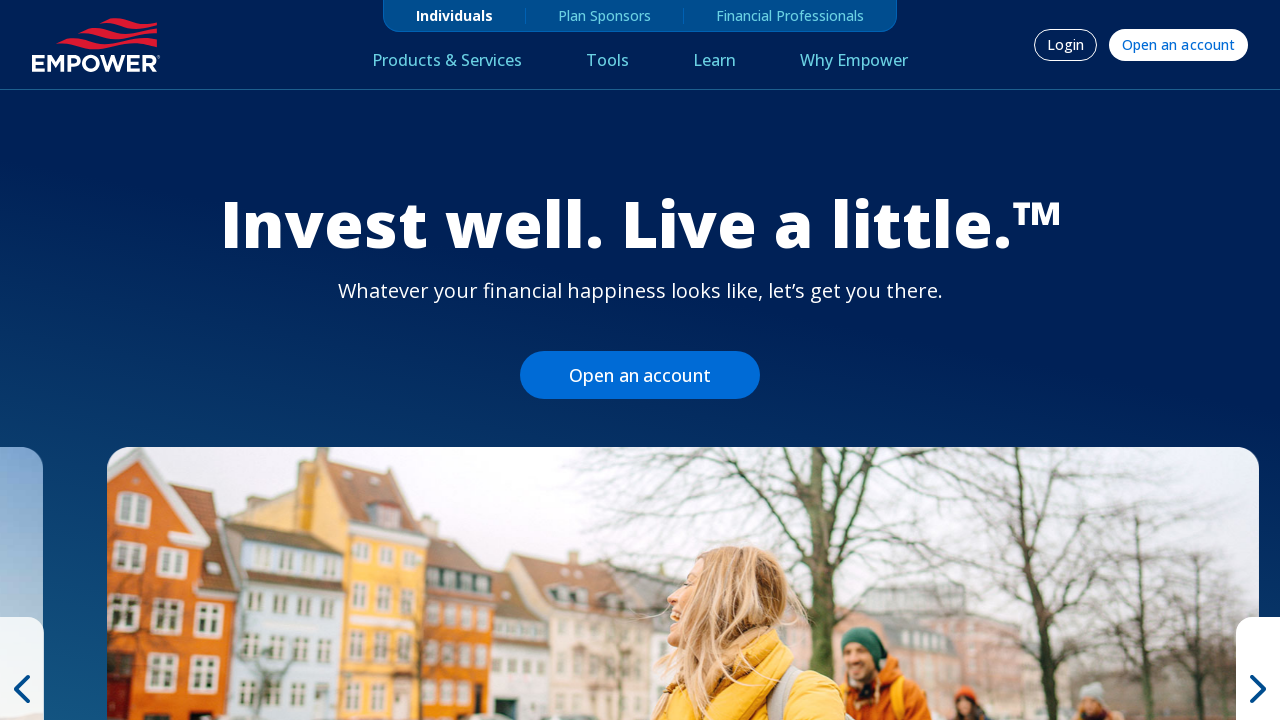

Retrieved all primary navigation buttons from the desktop menu
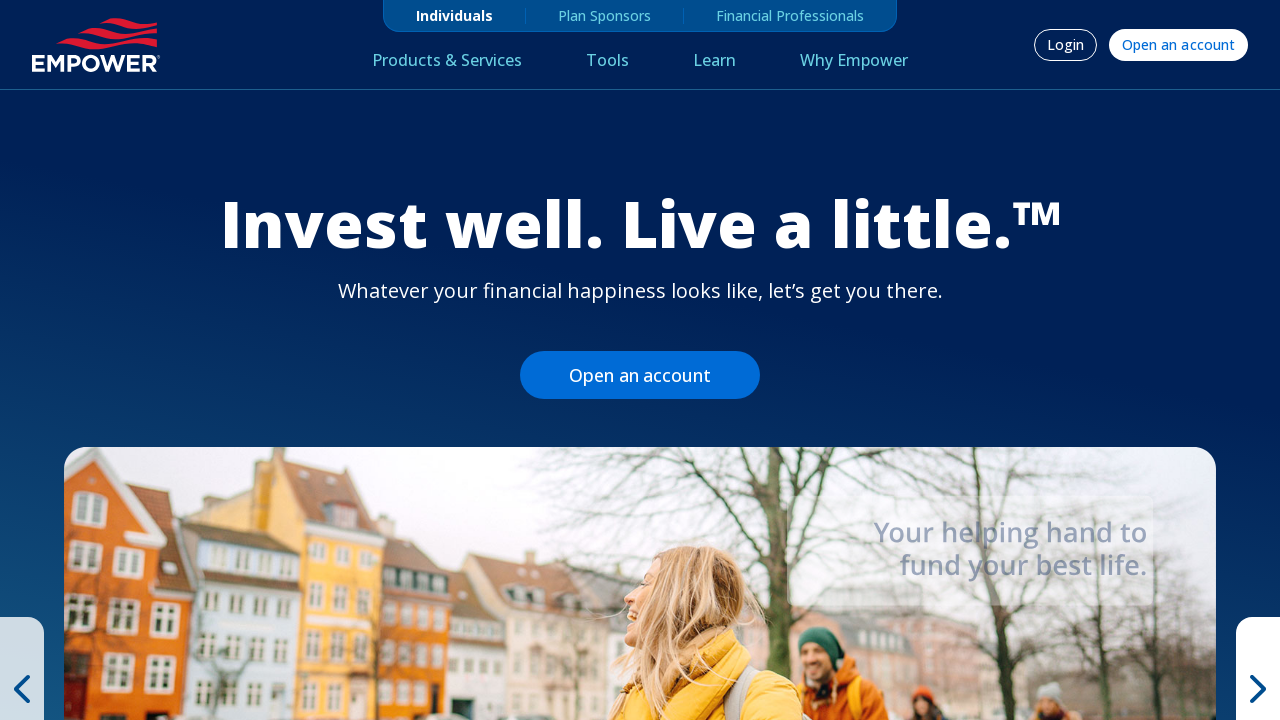

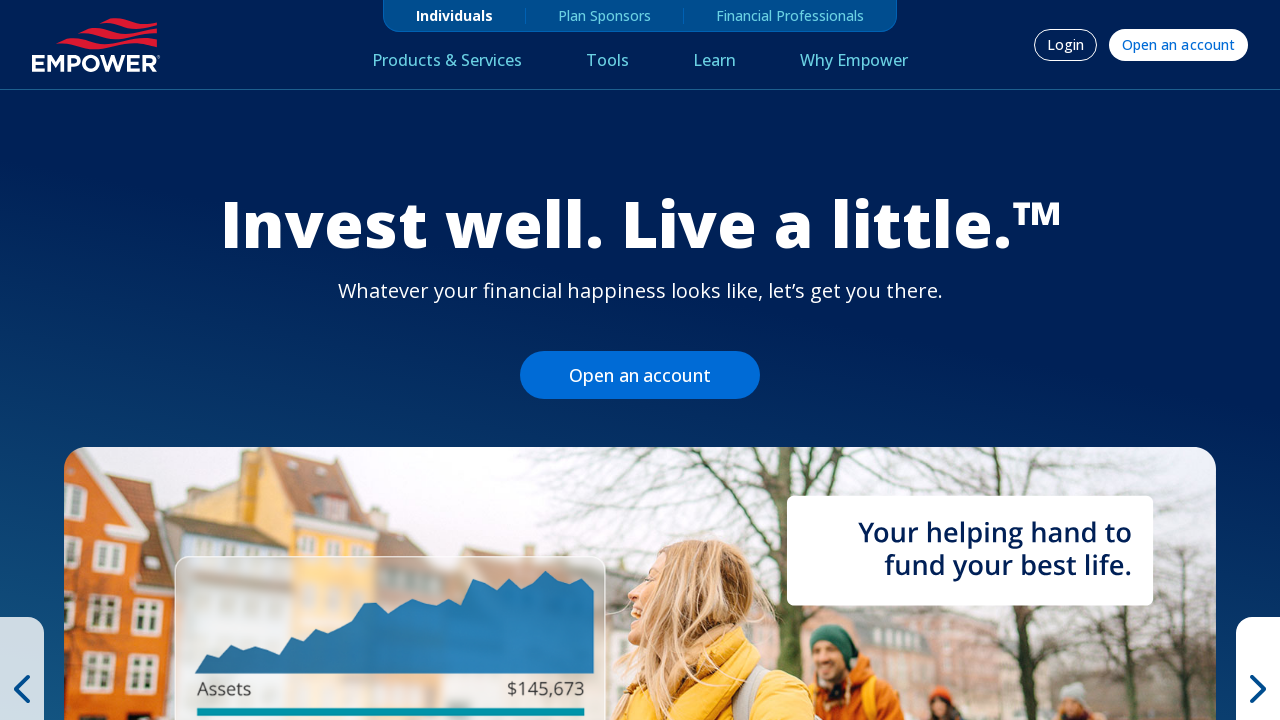